Tests navigation to an Angular demo application and clicking the library button, originally testing network failure scenarios

Starting URL: https://rahulshettyacademy.com/angularAppdemo

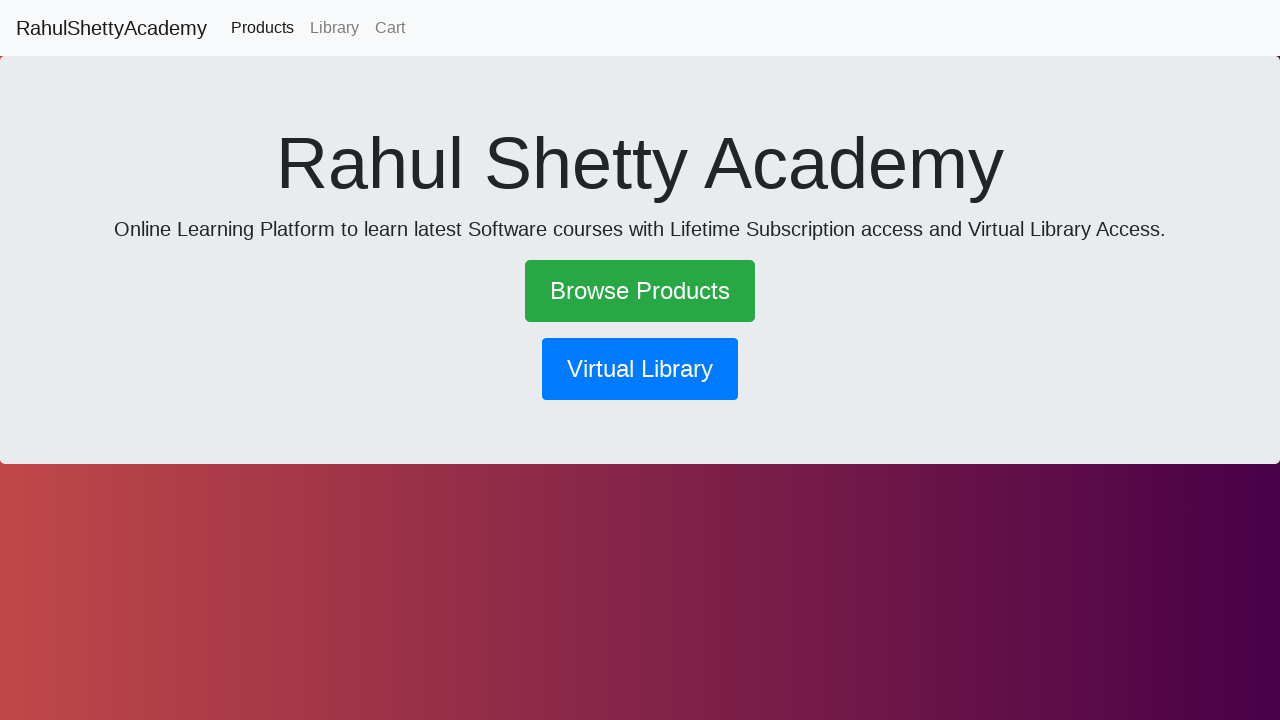

Clicked the library navigation button at (640, 369) on button[routerlink*='library']
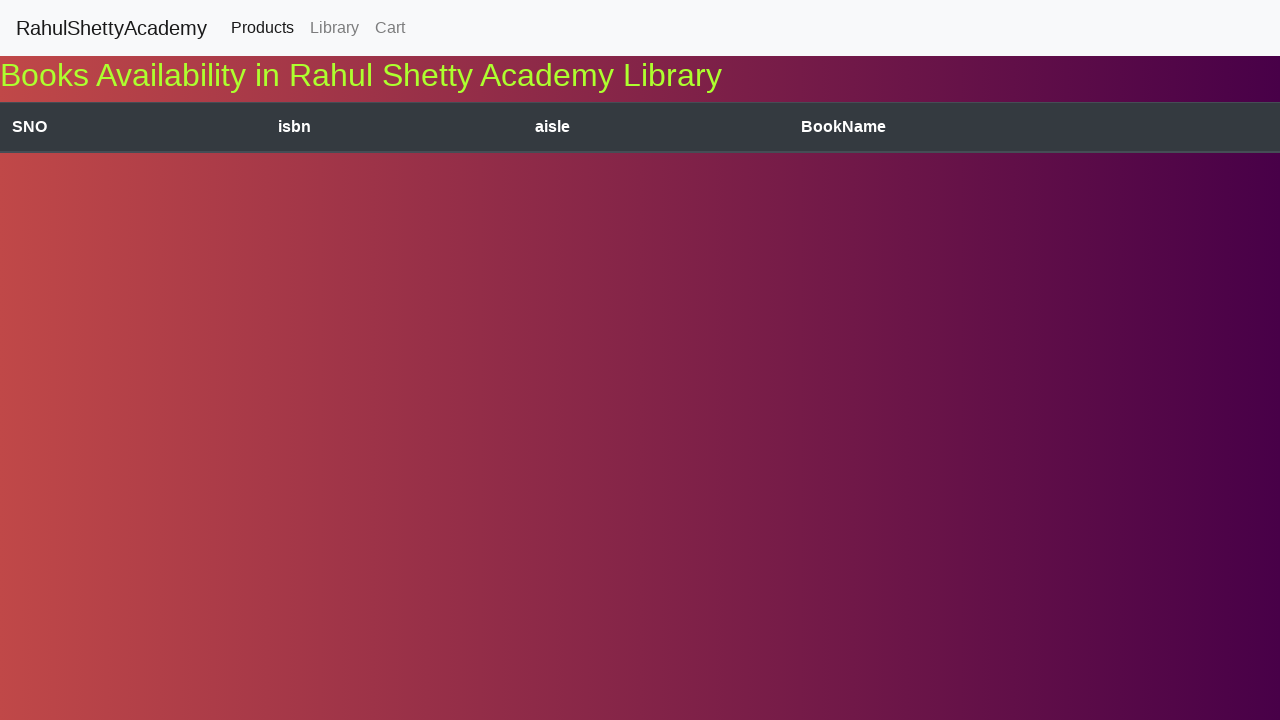

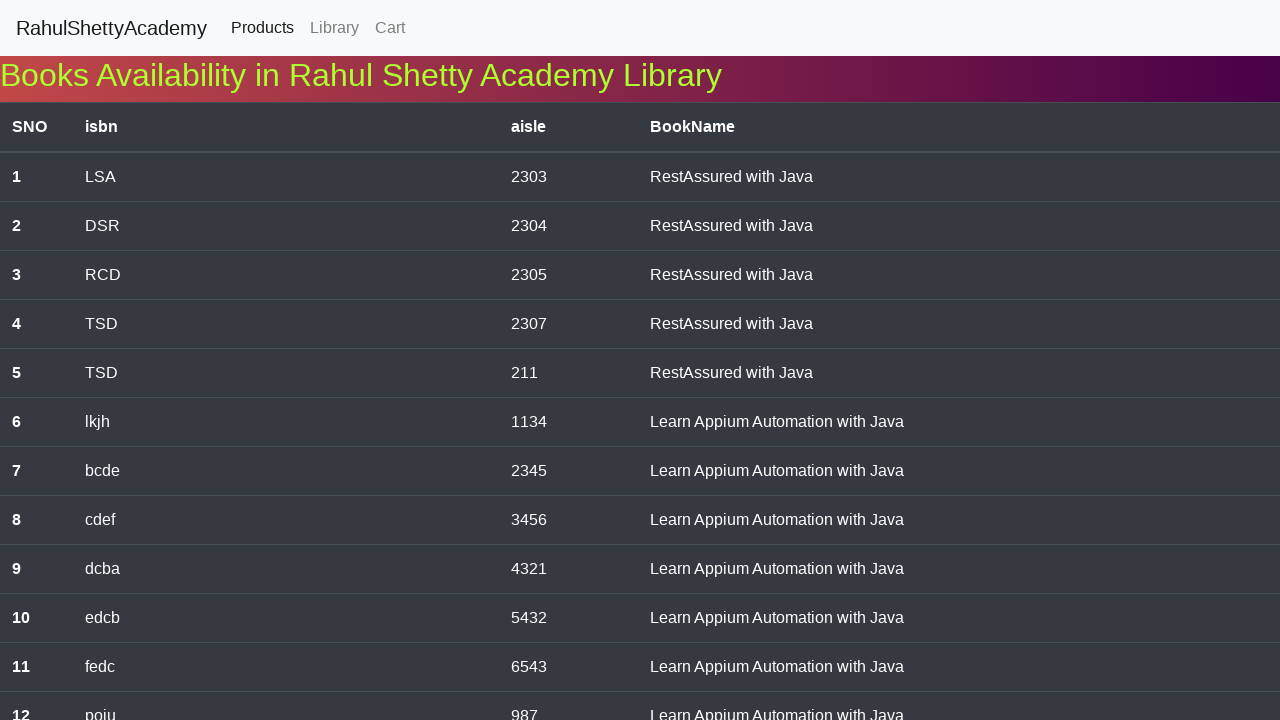